Search for "iphone 14" and verify that at least 10 results are returned

Starting URL: https://carturesti.ro/

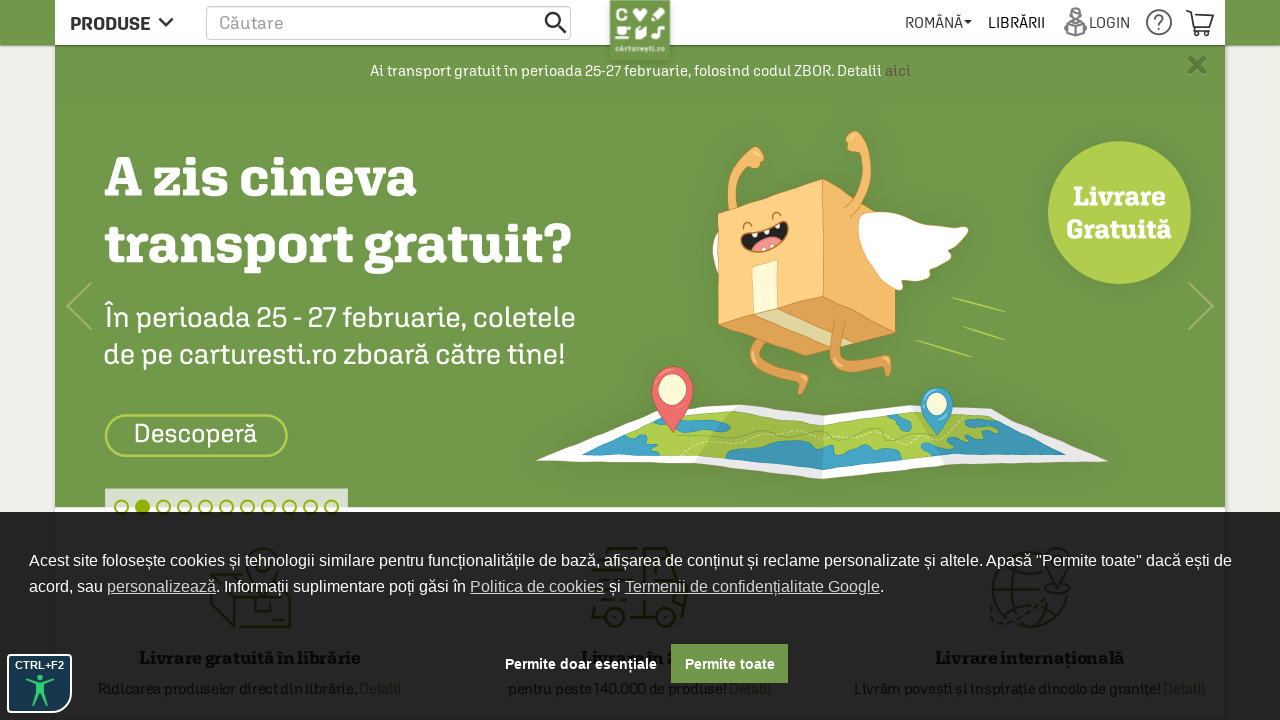

Filled search input with 'iphone 14' on input#search-input
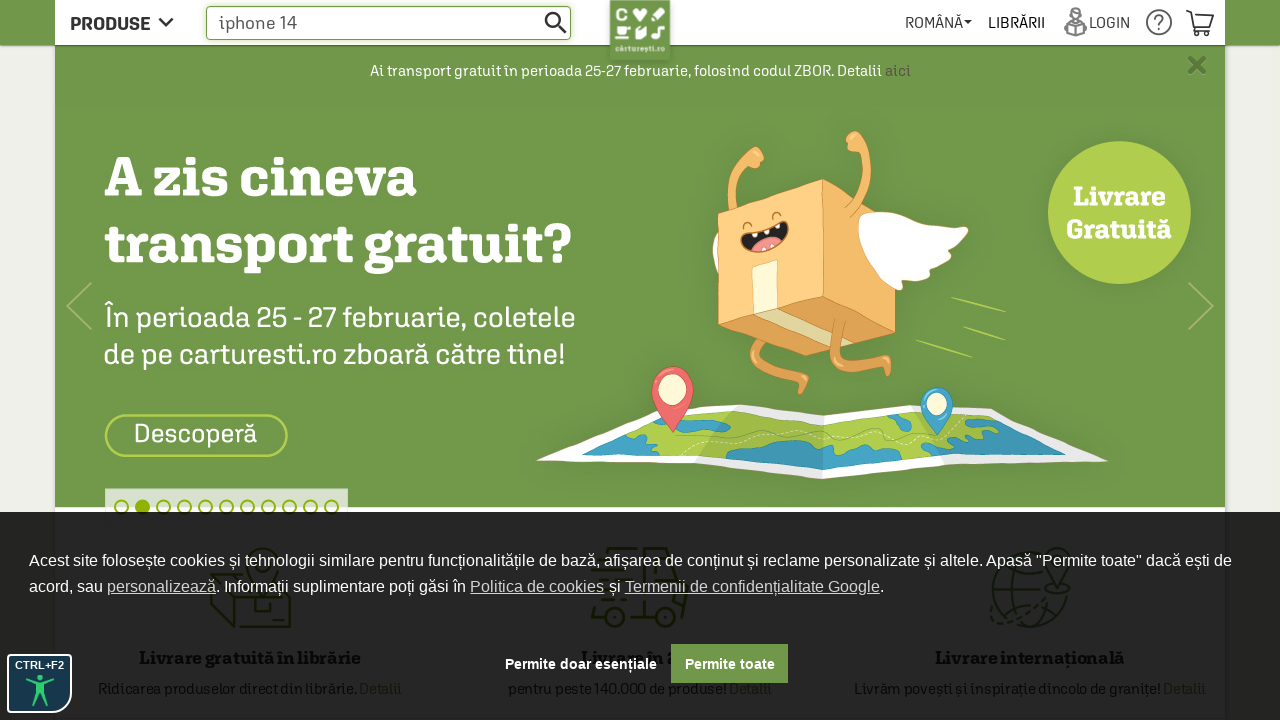

Clicked search button to initiate search at (556, 22) on xpath=//div[@class='search-container']/i
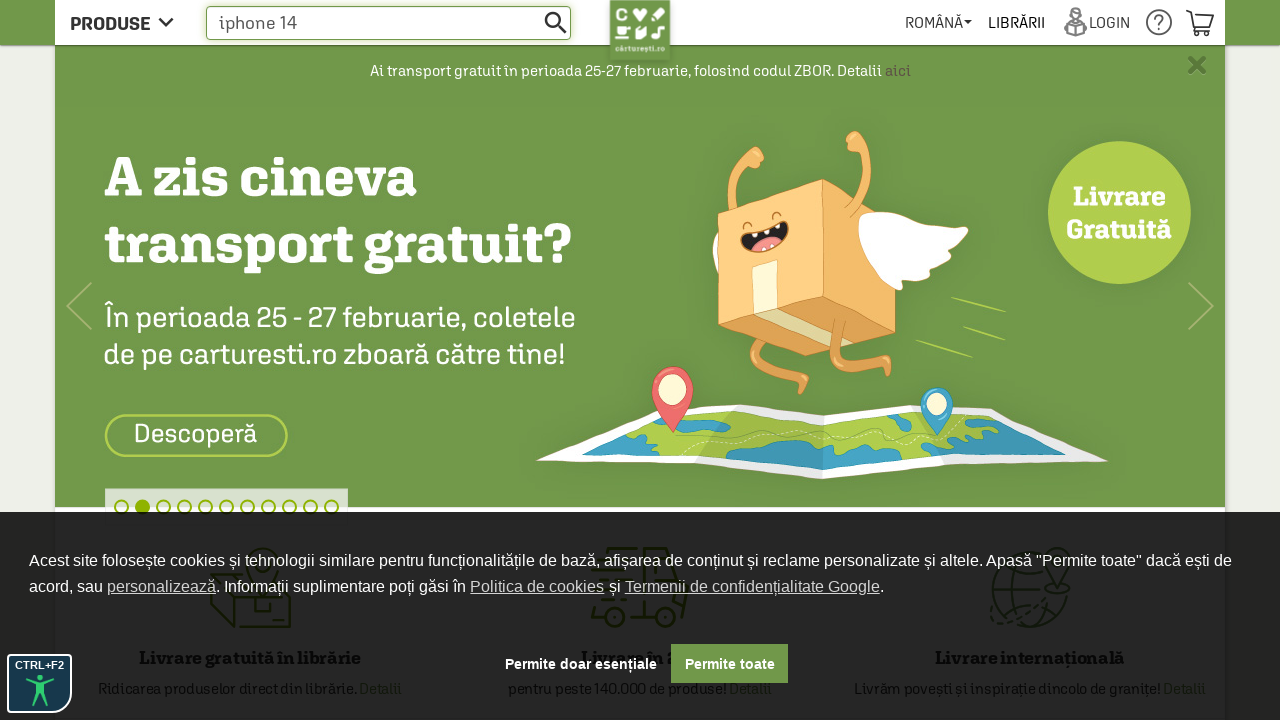

Search results loaded successfully
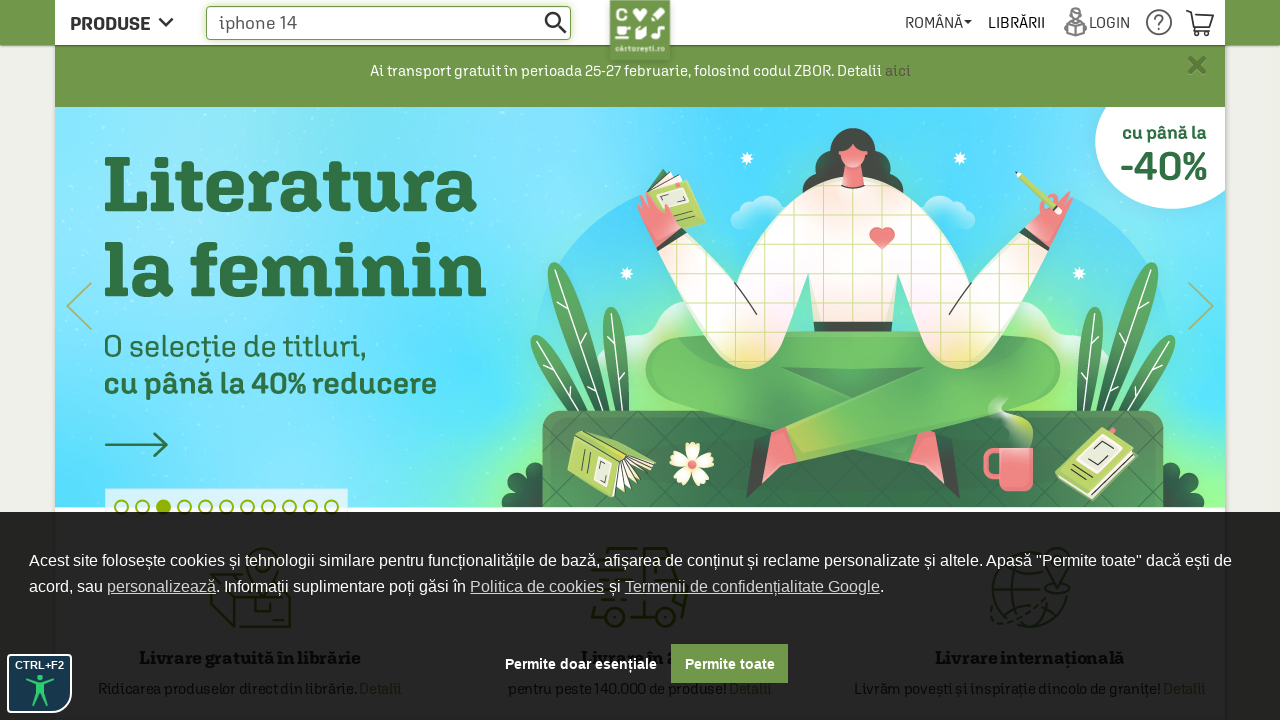

Found 40 search results for 'iphone 14'
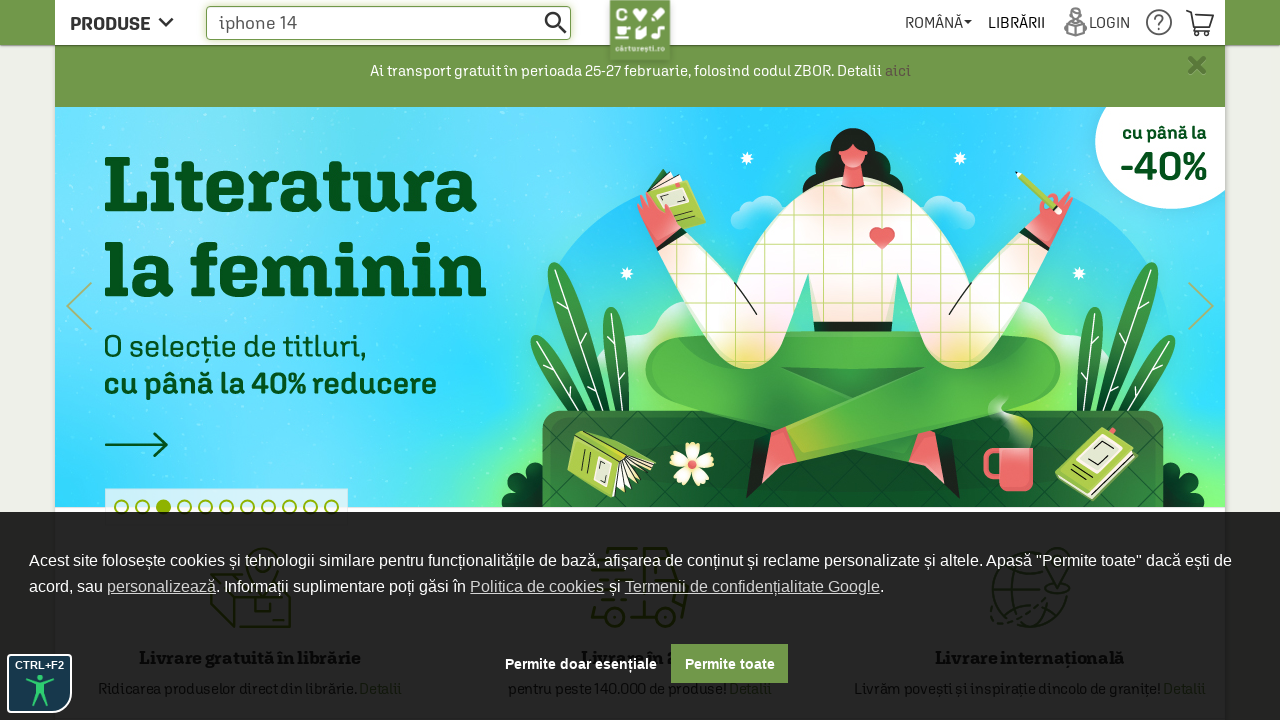

Verified that at least 10 results are returned
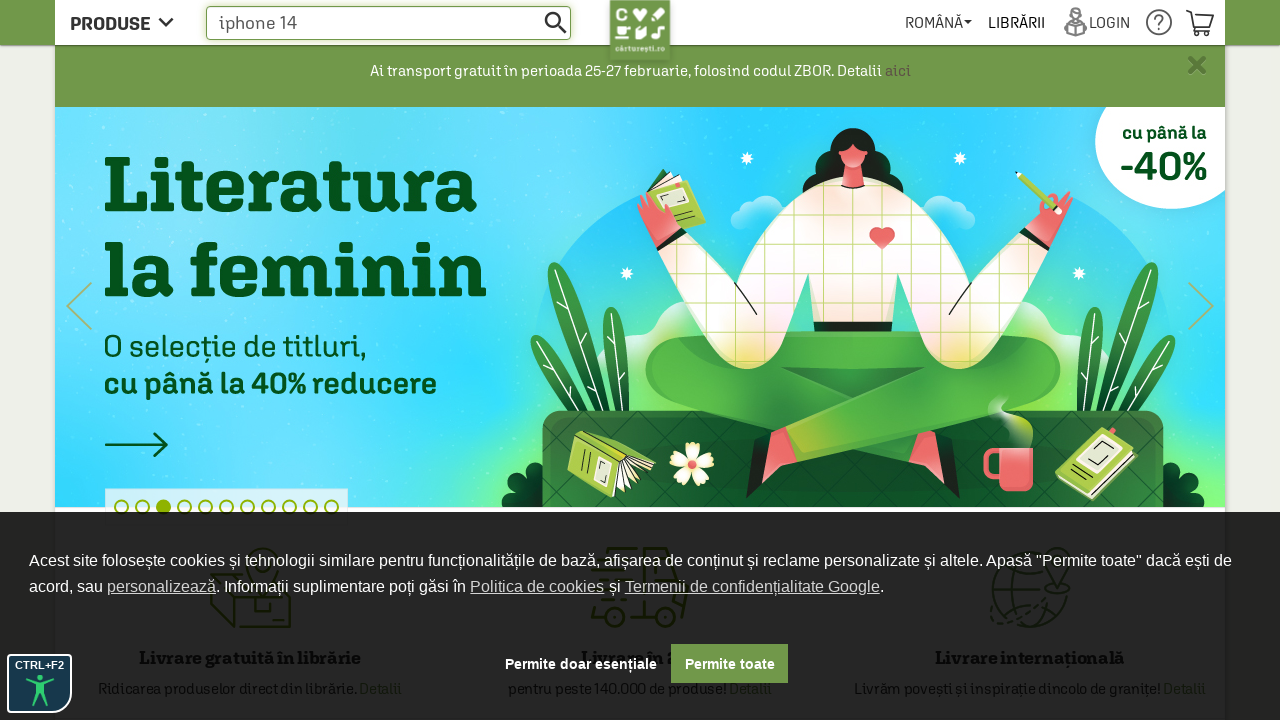

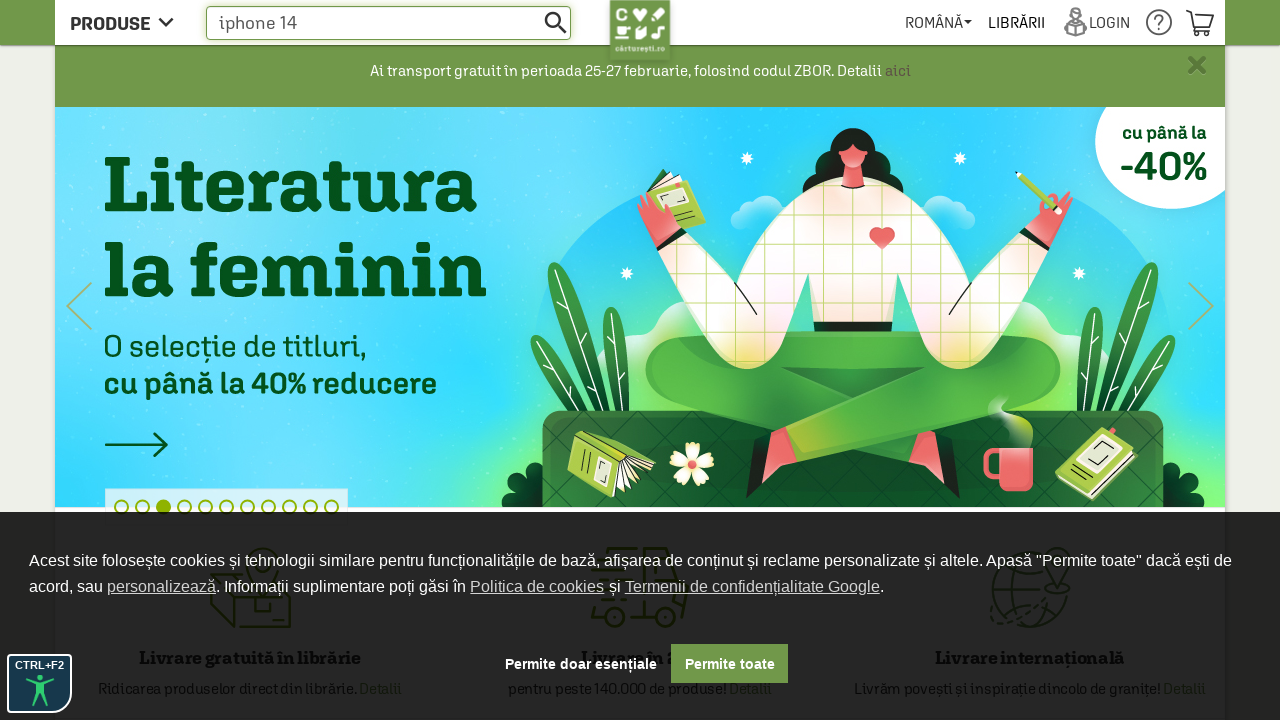